Tests calculator addition functionality by performing a 2 + 2 calculation and verifying the result equals 4

Starting URL: https://seleniumbase.io/apps/calculator

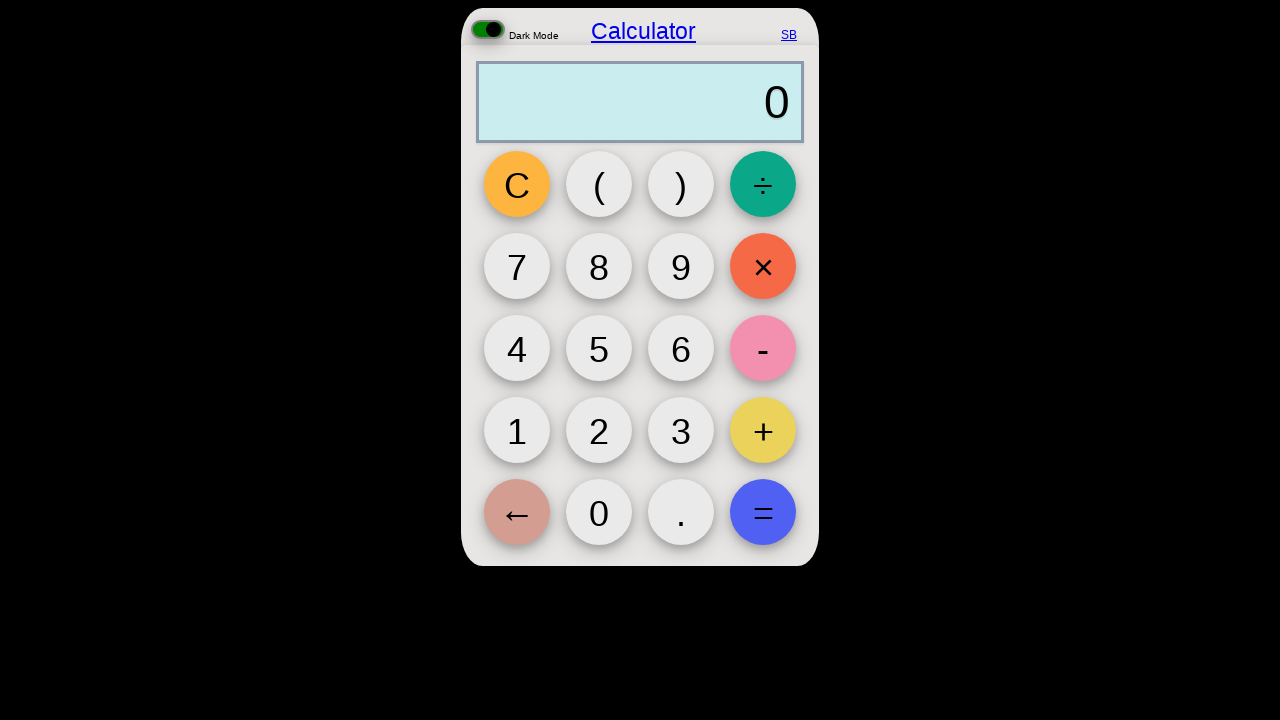

Clicked number 2 at (599, 430) on button:has-text('2')
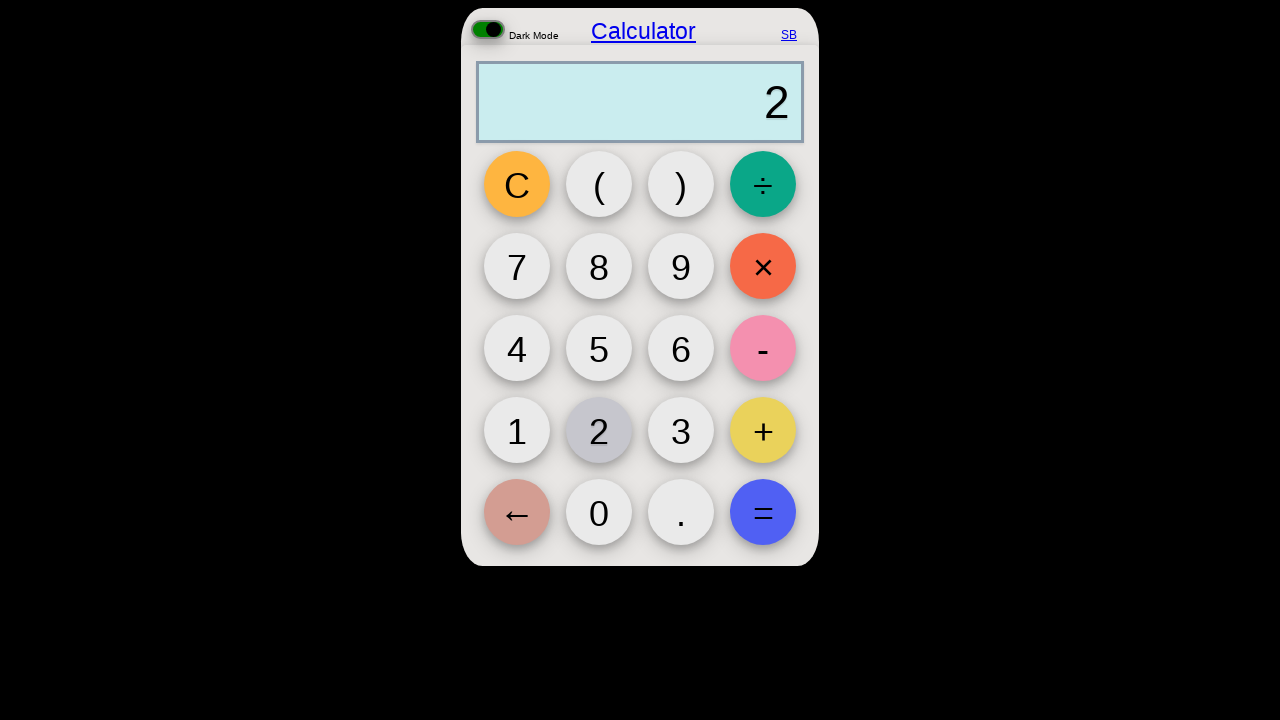

Clicked plus operator at (763, 430) on button:has-text('+')
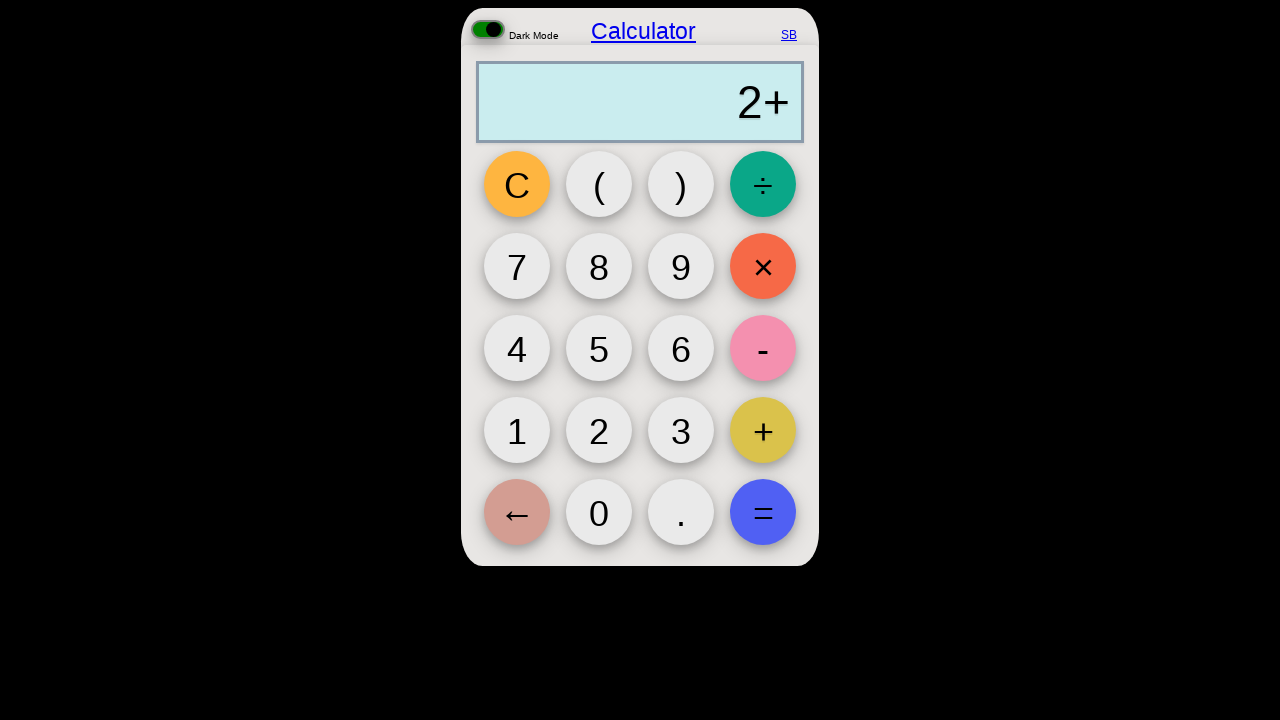

Clicked number 2 again at (599, 430) on button:has-text('2')
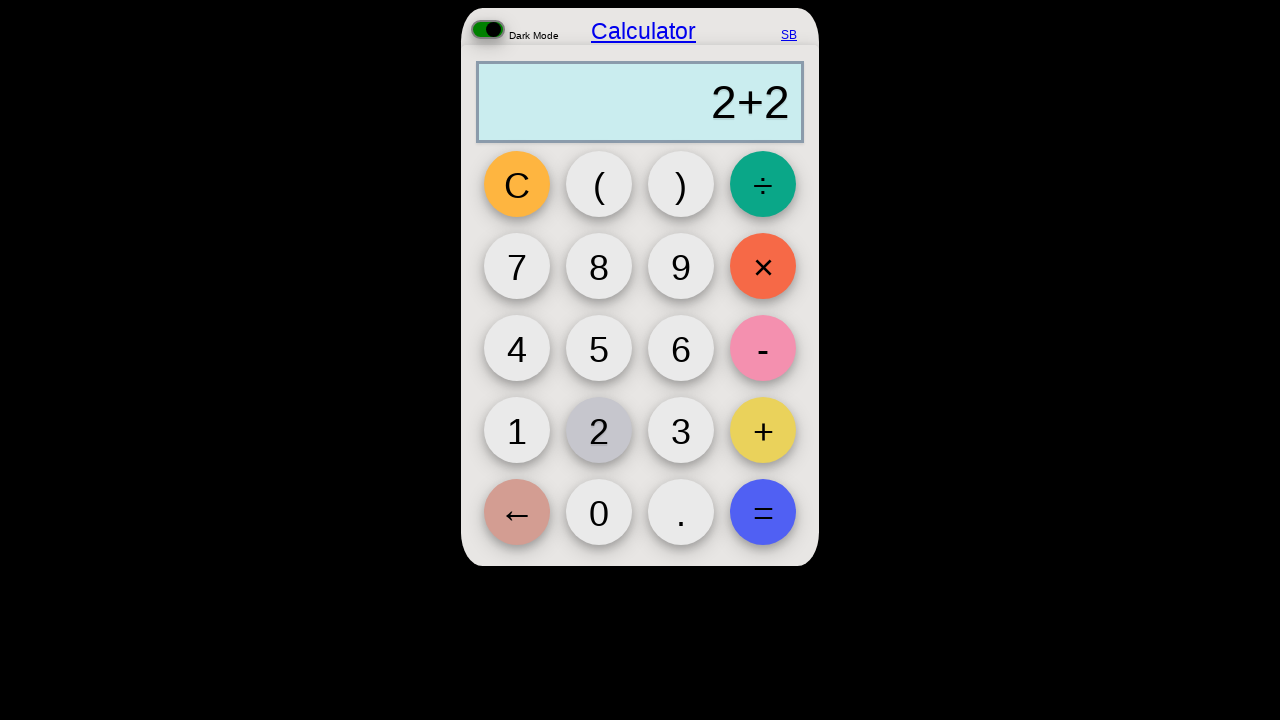

Clicked equals button to calculate result at (763, 512) on button:has-text('=')
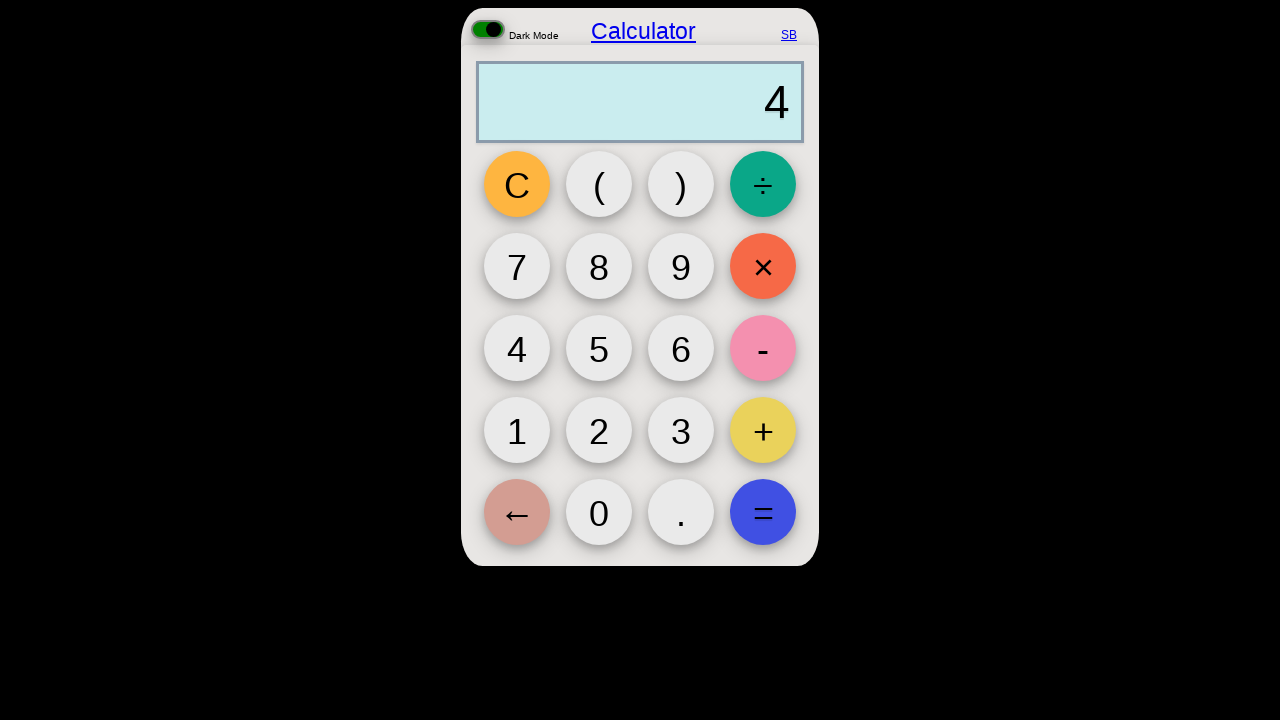

Output element loaded, showing result of 2 + 2 = 4
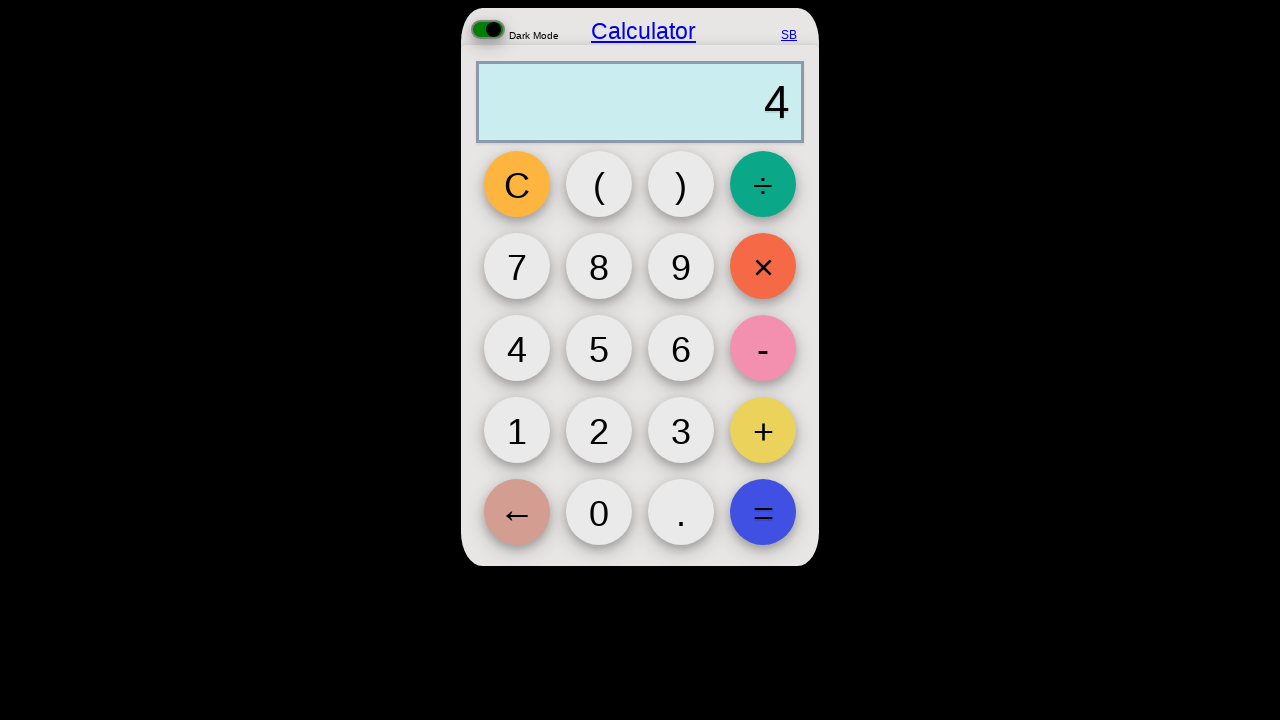

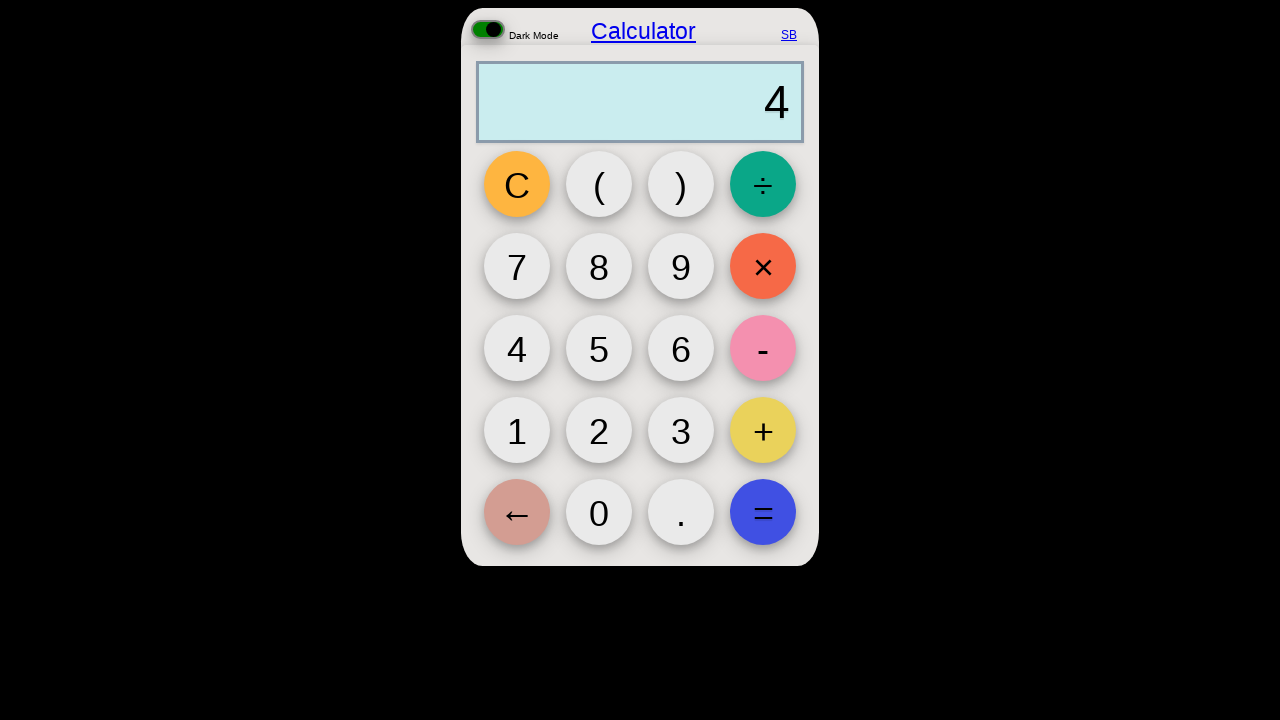